Tests alert handling functionality by entering a name in a text field, triggering an alert, and accepting it

Starting URL: https://rahulshettyacademy.com/AutomationPractice/

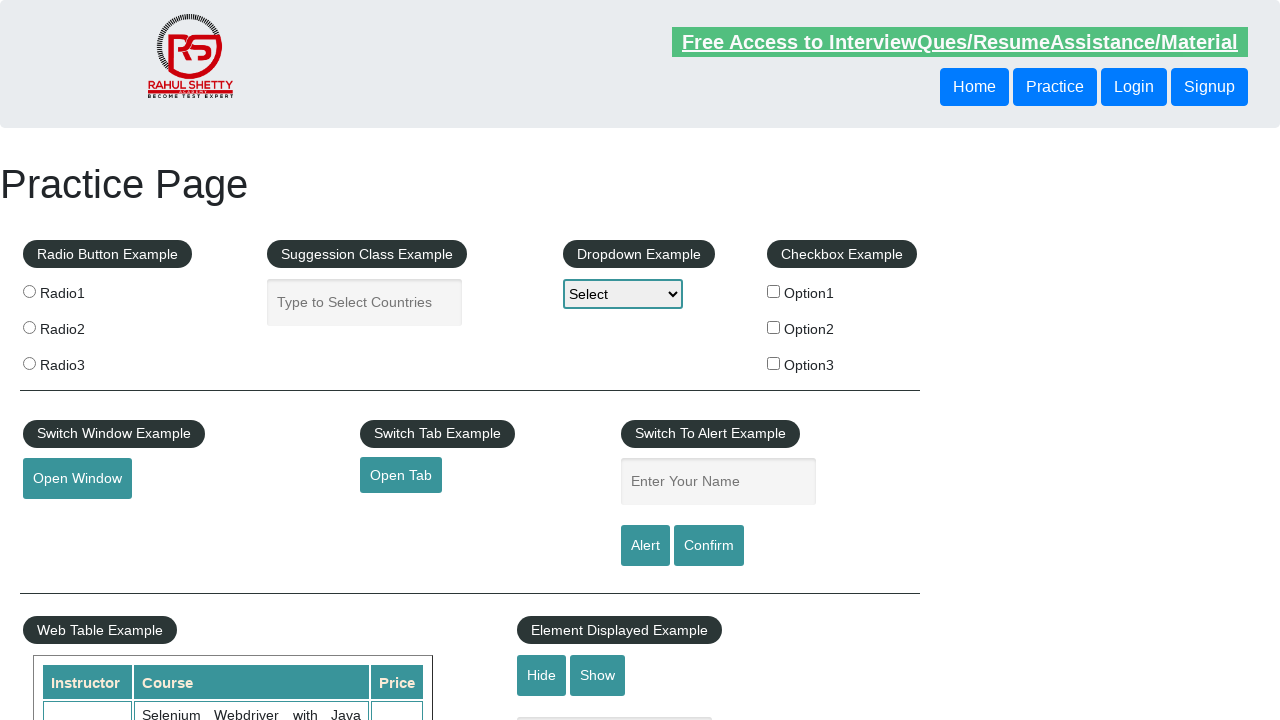

Filled name field with 'panda' on #name
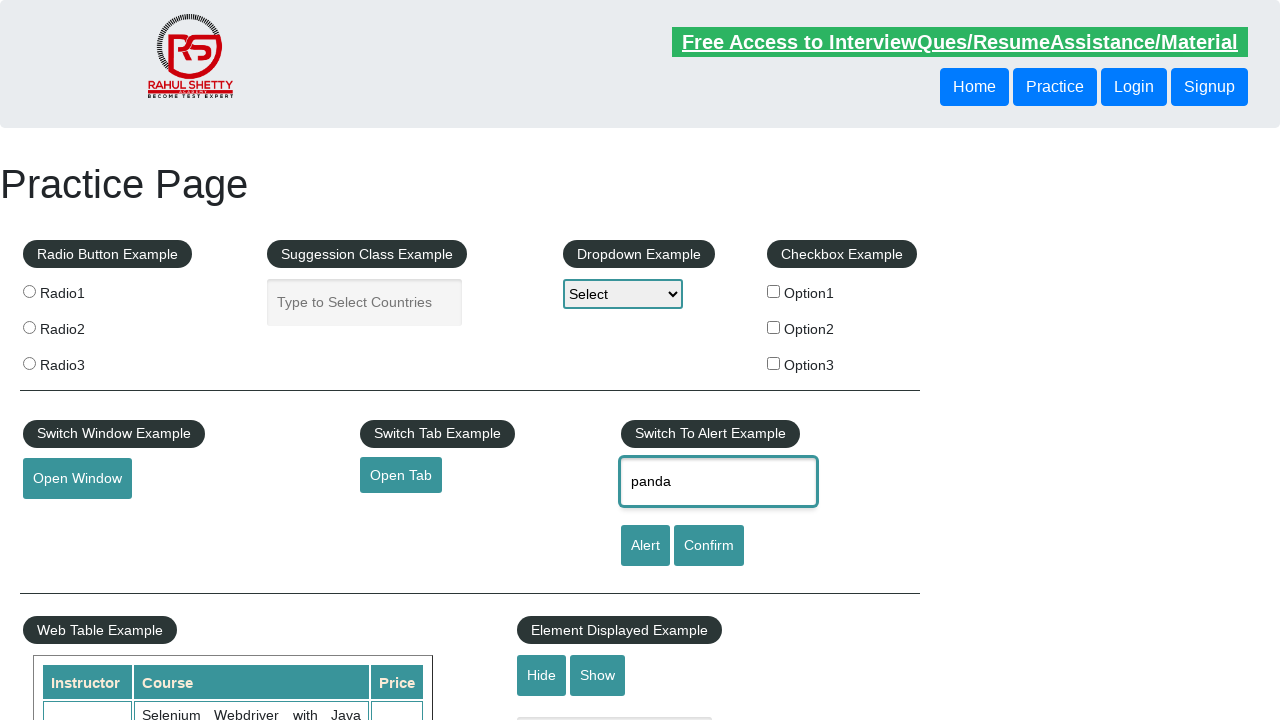

Clicked alert button to trigger alert at (645, 546) on #alertbtn
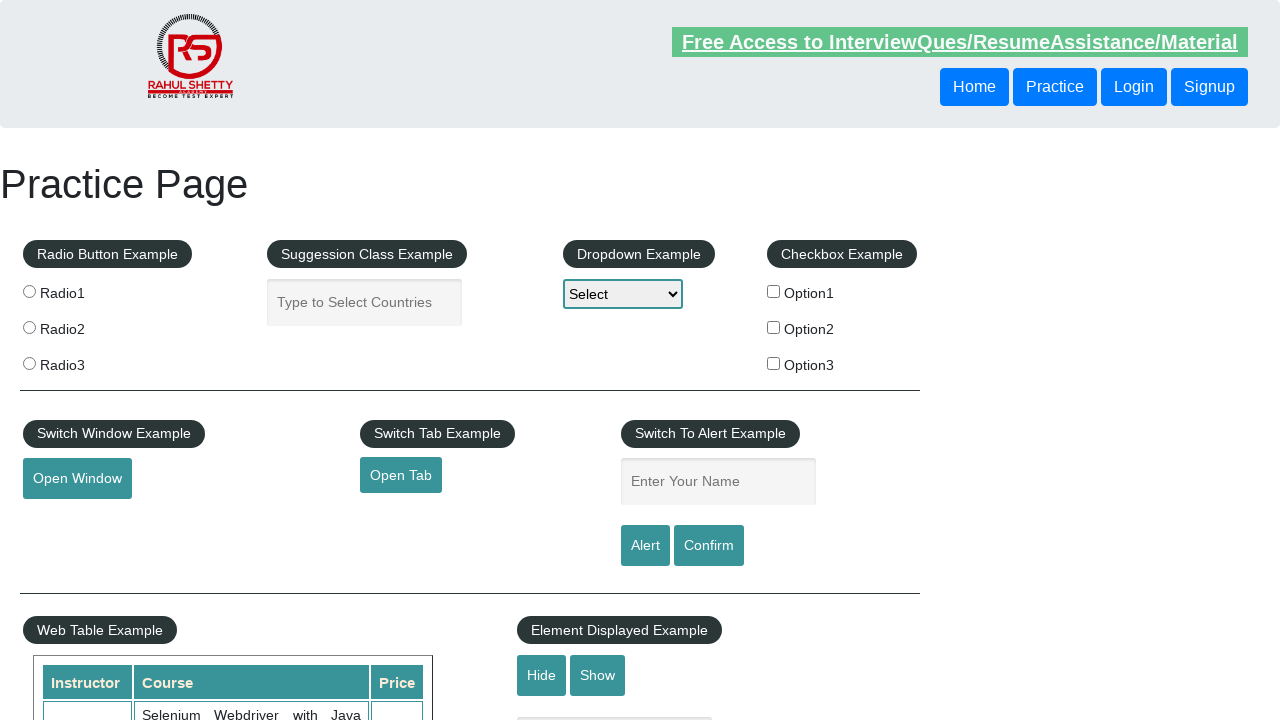

Set up dialog handler to accept alert
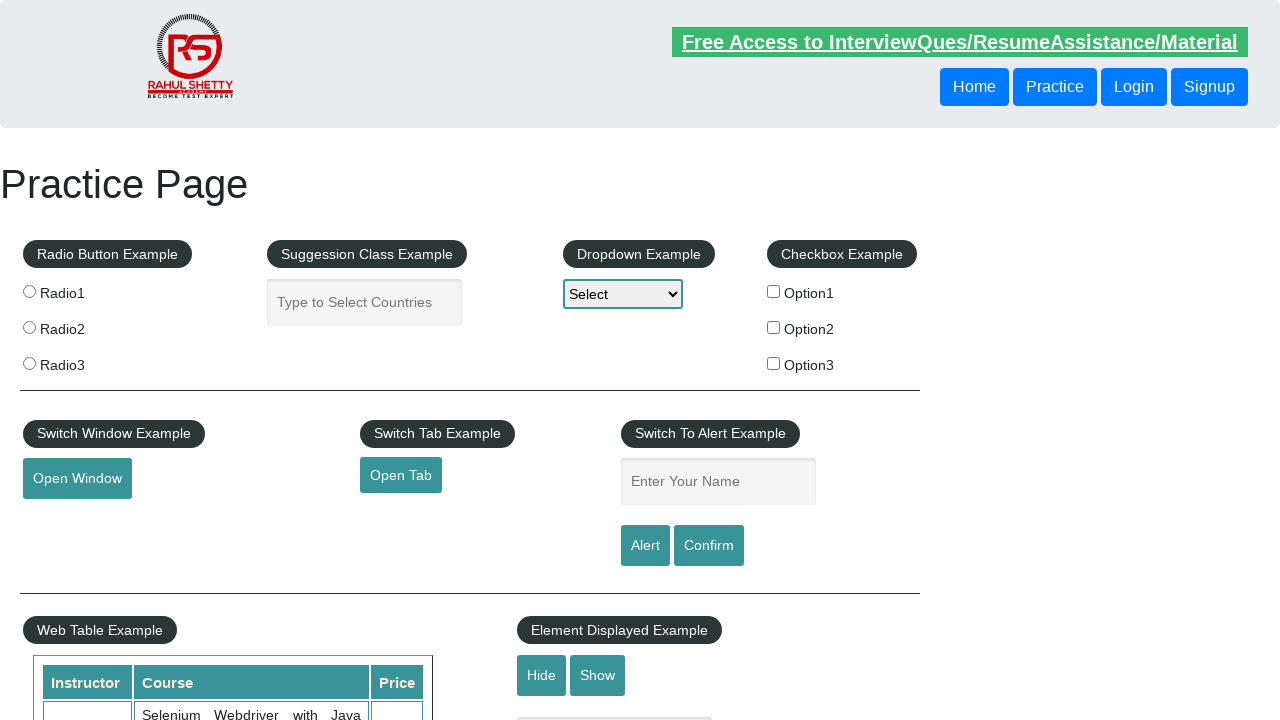

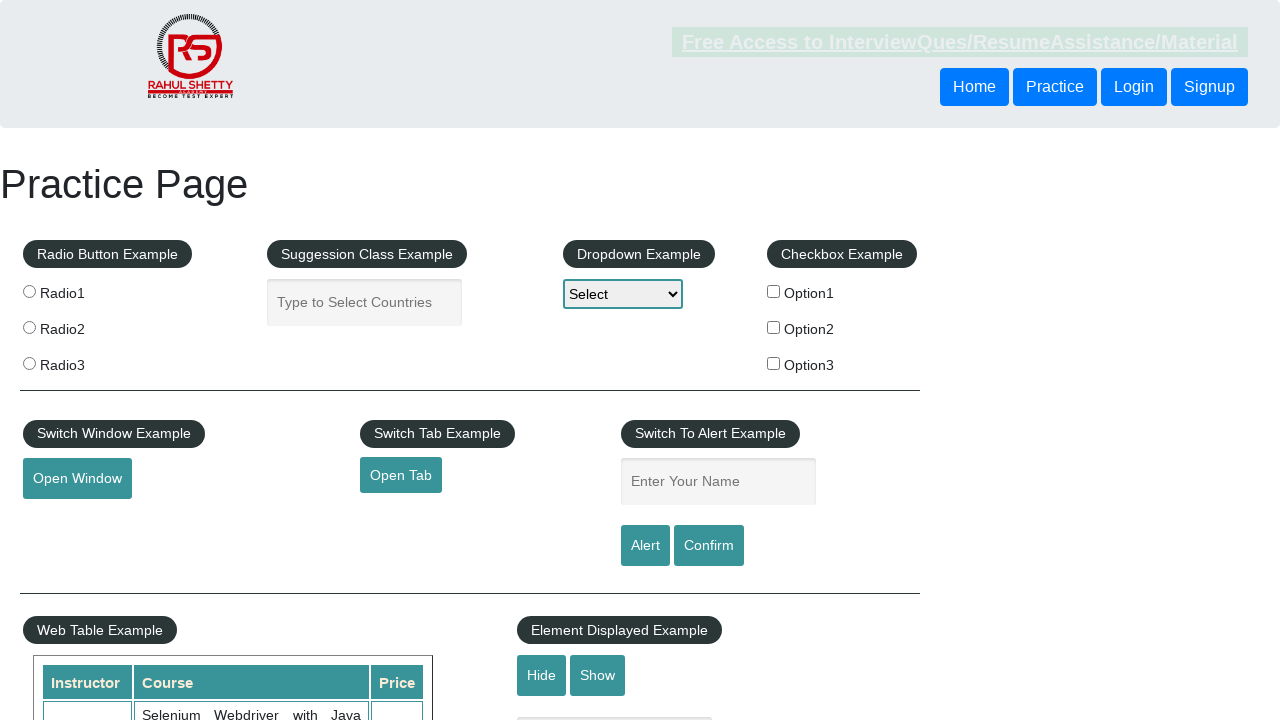